Tests that clear completed button is hidden when there are no completed items

Starting URL: https://demo.playwright.dev/todomvc

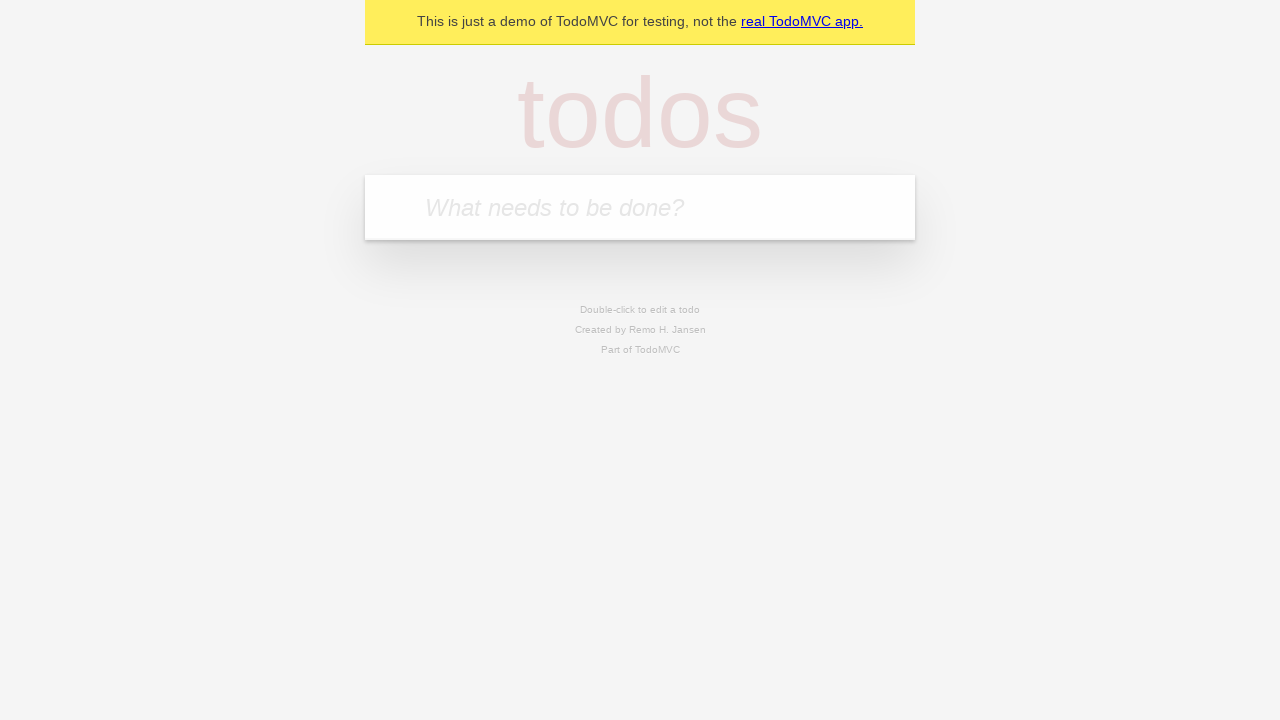

Filled new todo input with 'buy some cheese' on .new-todo
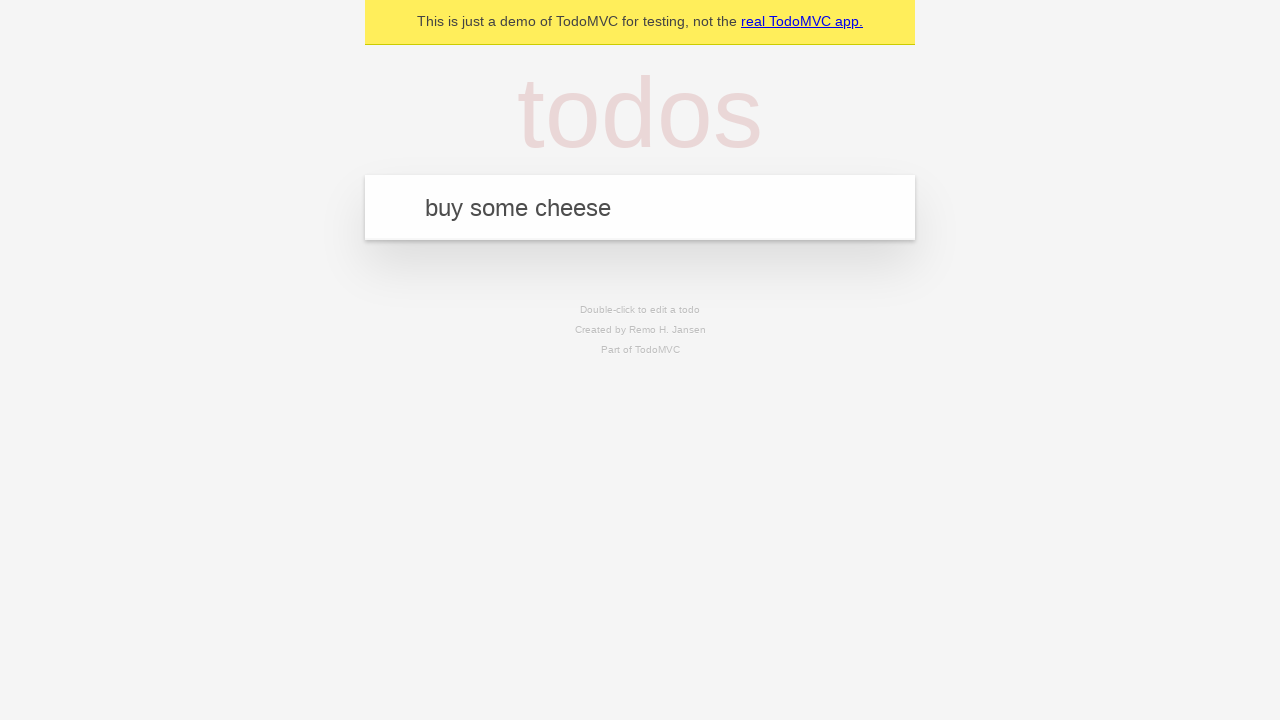

Pressed Enter to add first todo item on .new-todo
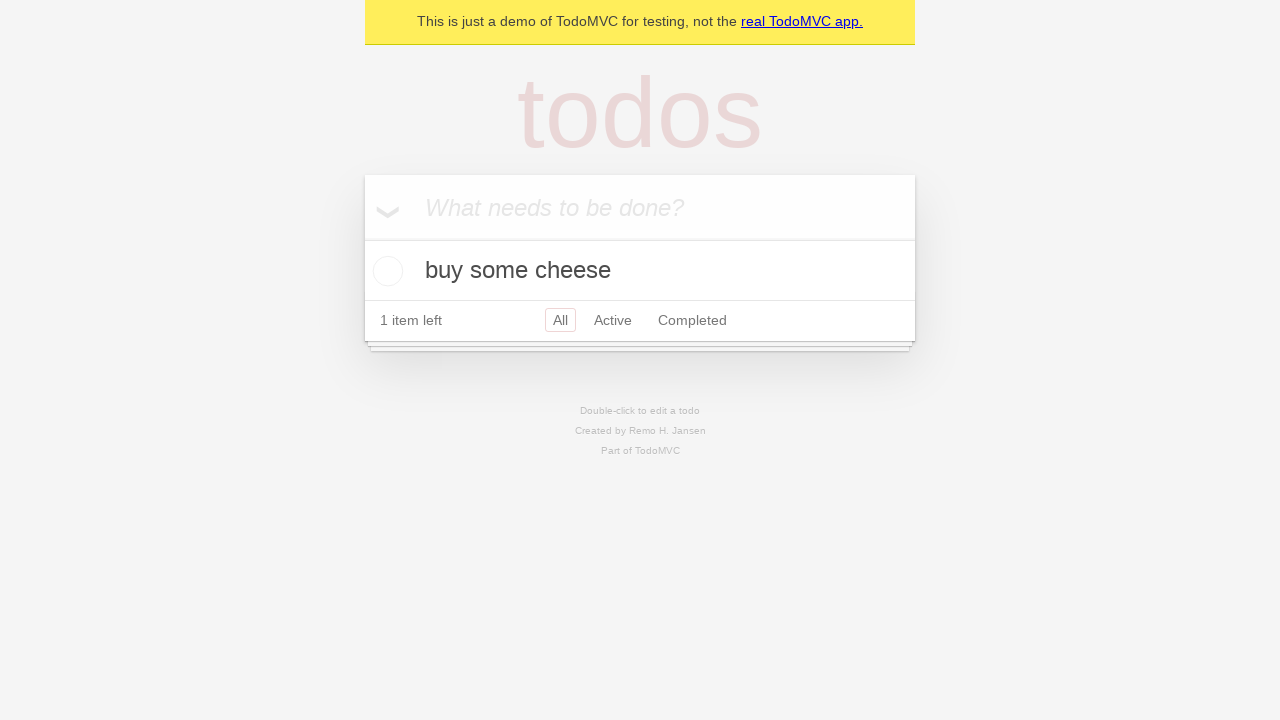

Filled new todo input with 'feed the cat' on .new-todo
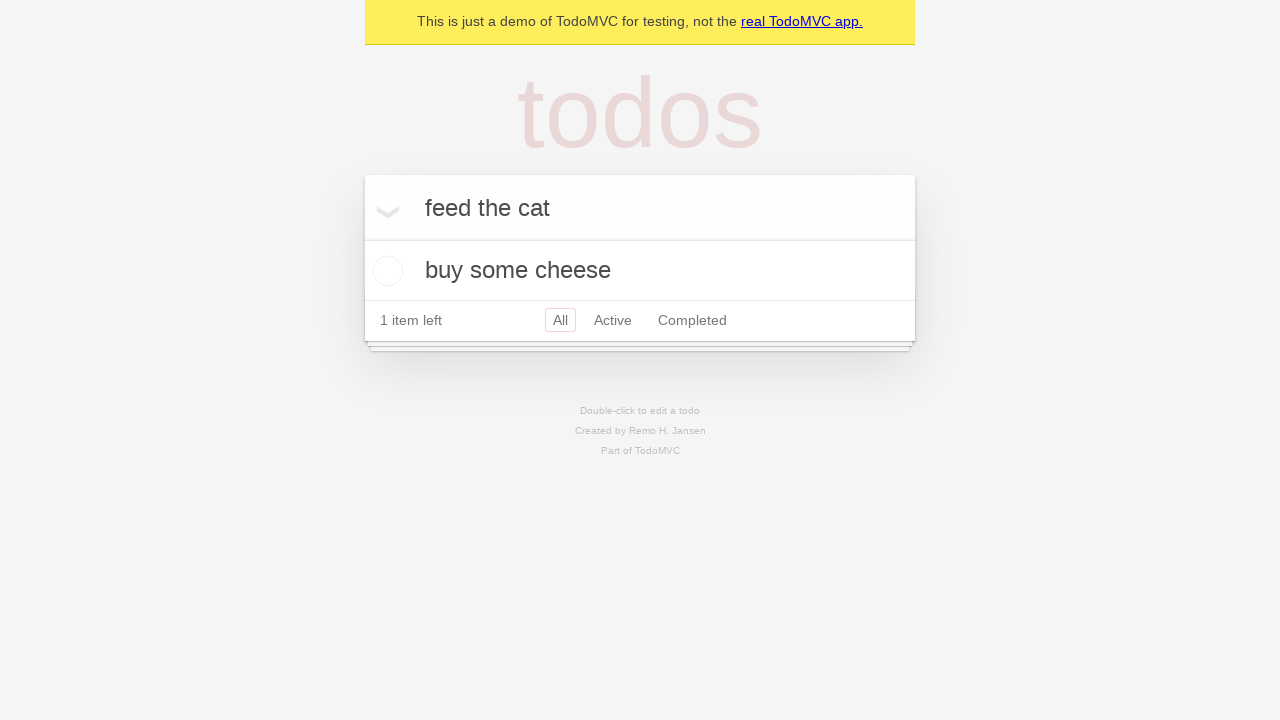

Pressed Enter to add second todo item on .new-todo
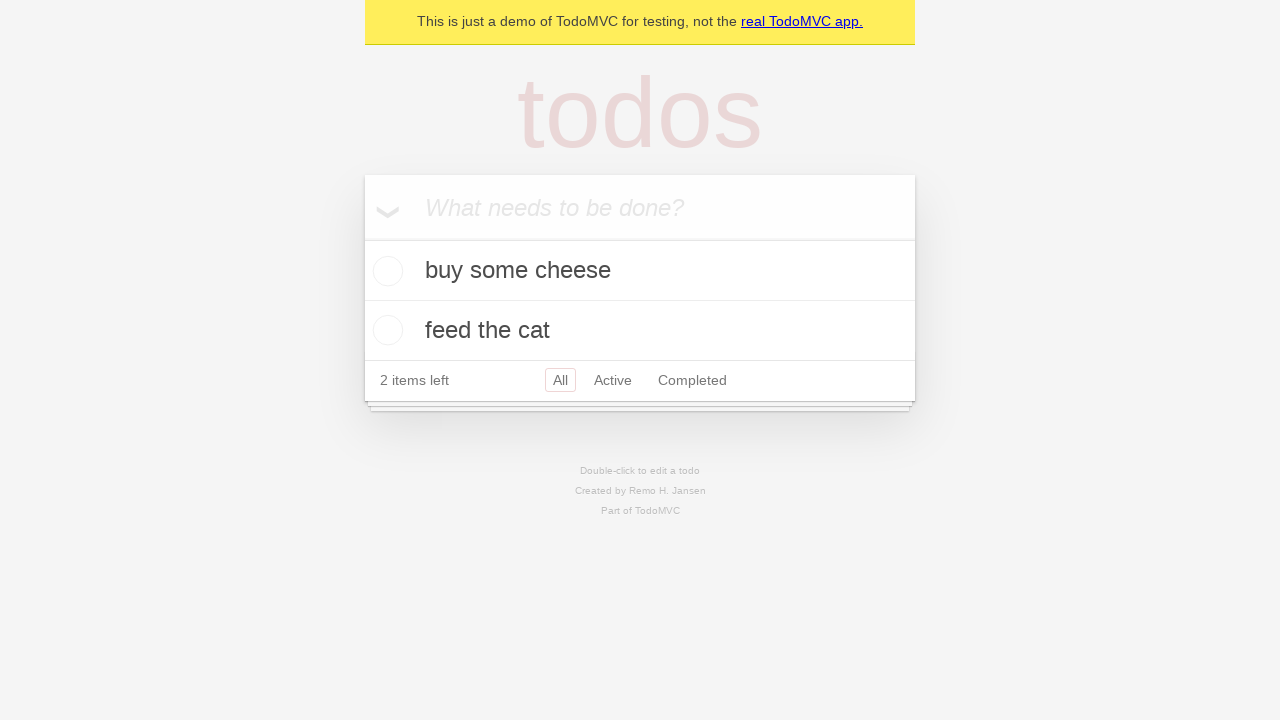

Filled new todo input with 'book a doctors appointment' on .new-todo
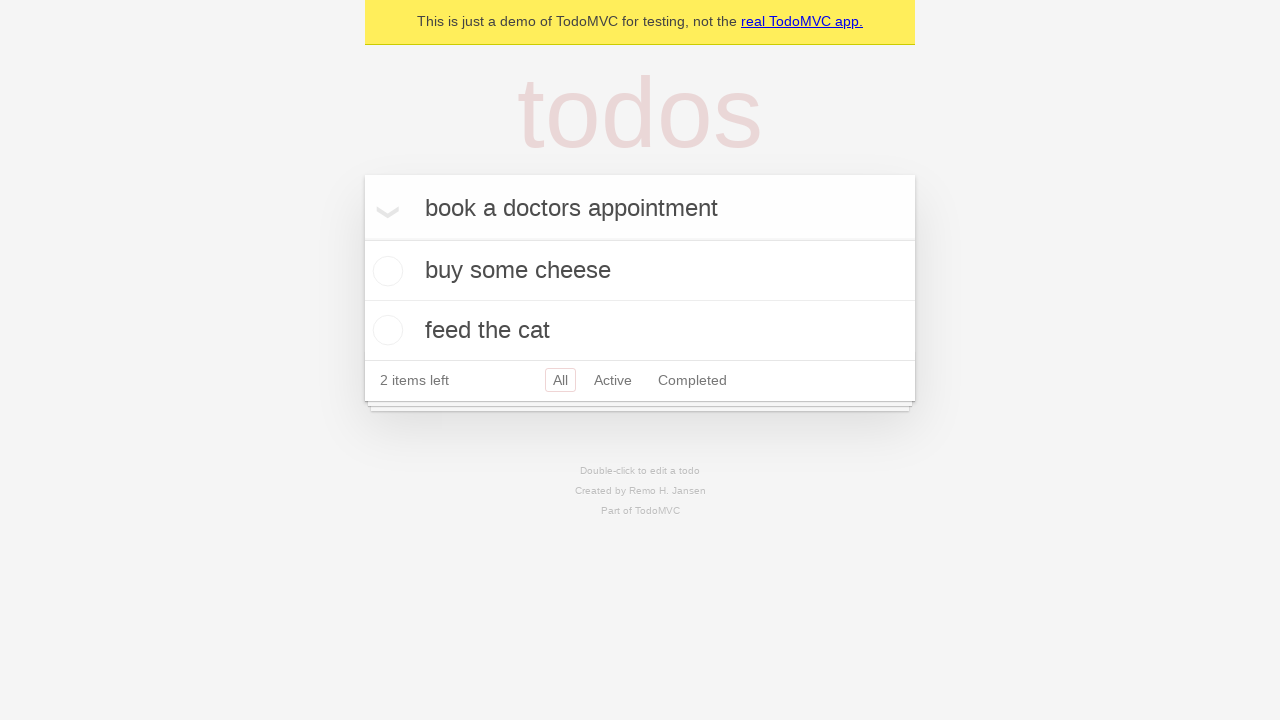

Pressed Enter to add third todo item on .new-todo
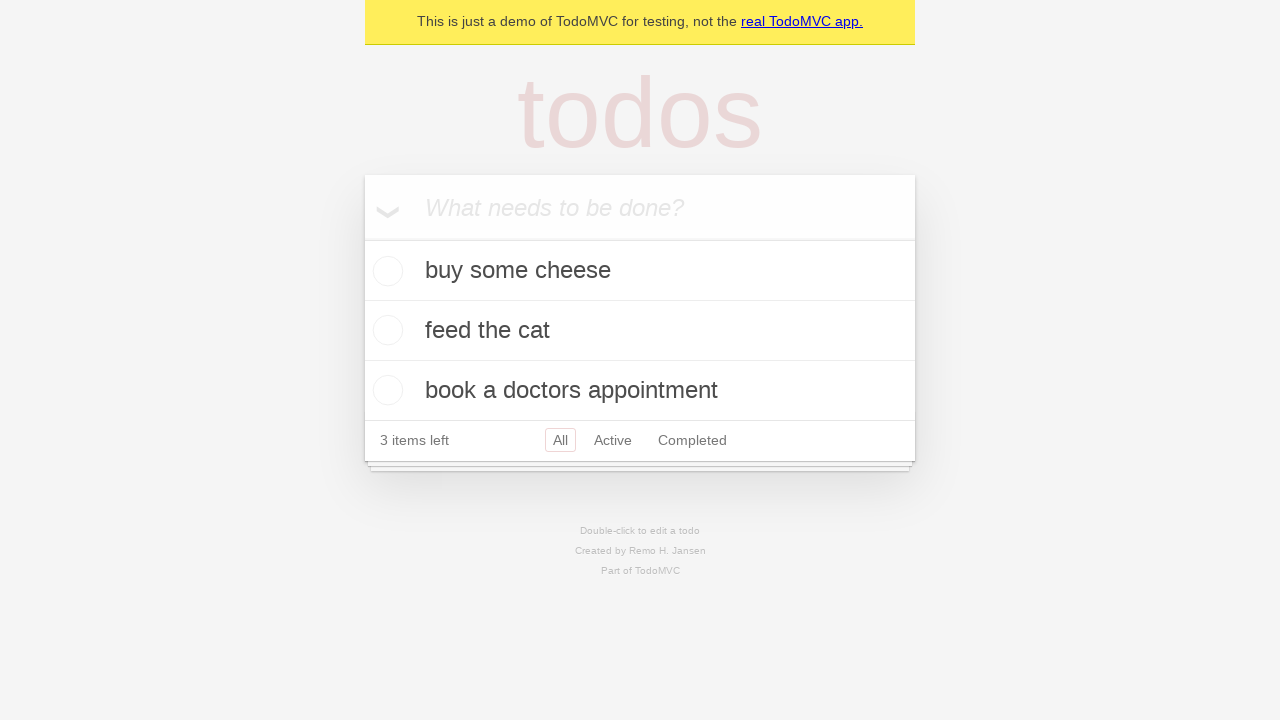

Waited for all three todo items to be added to the list
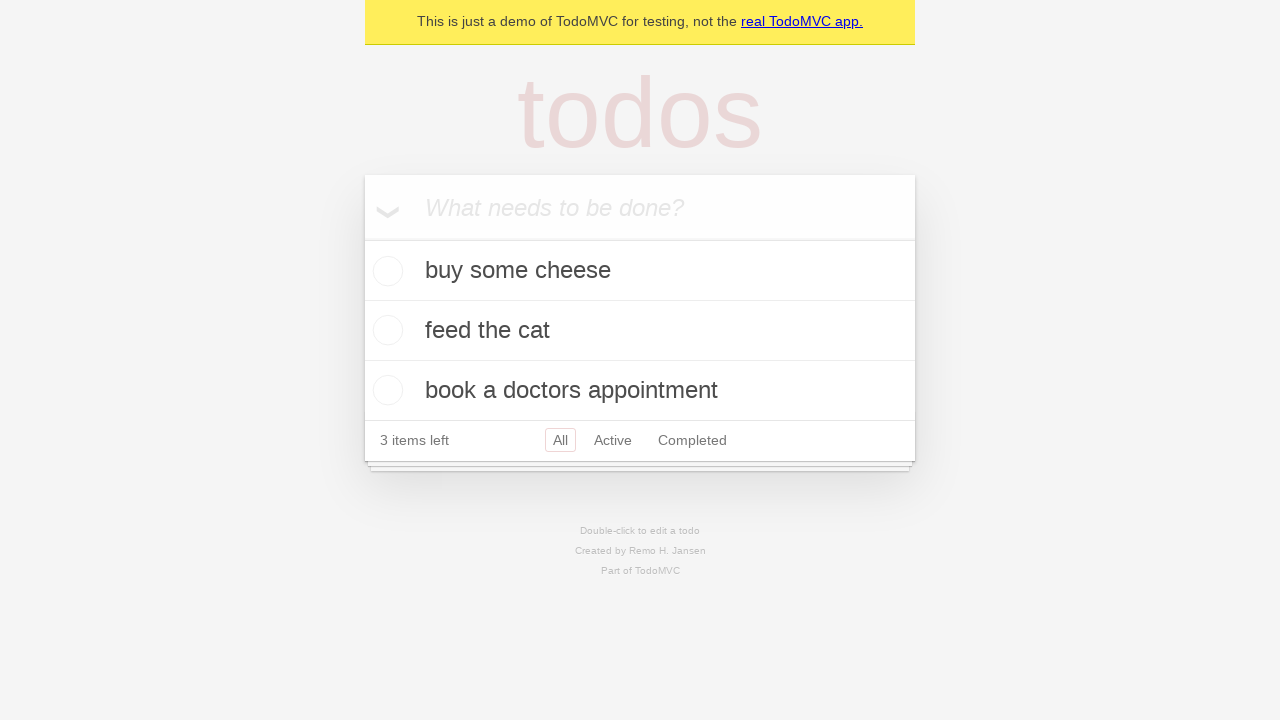

Checked the first todo item to mark it as completed at (385, 271) on .todo-list li .toggle >> nth=0
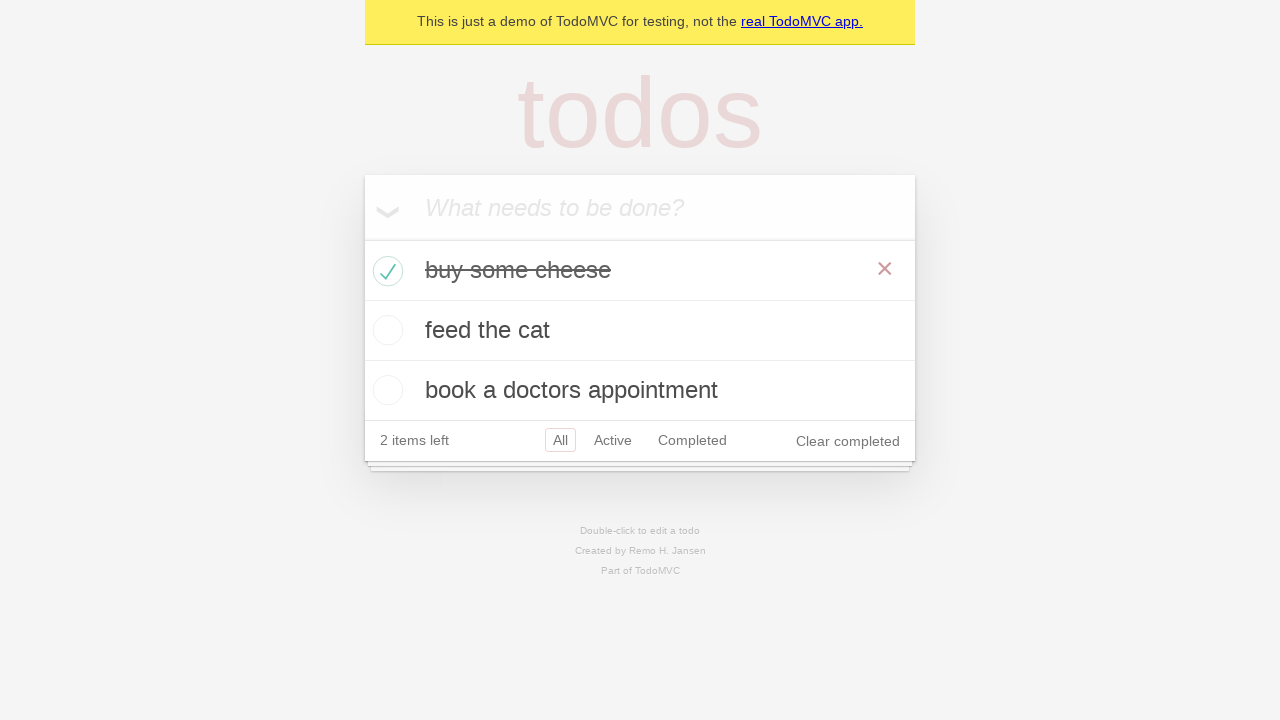

Clicked clear completed button to remove completed item at (848, 441) on .clear-completed
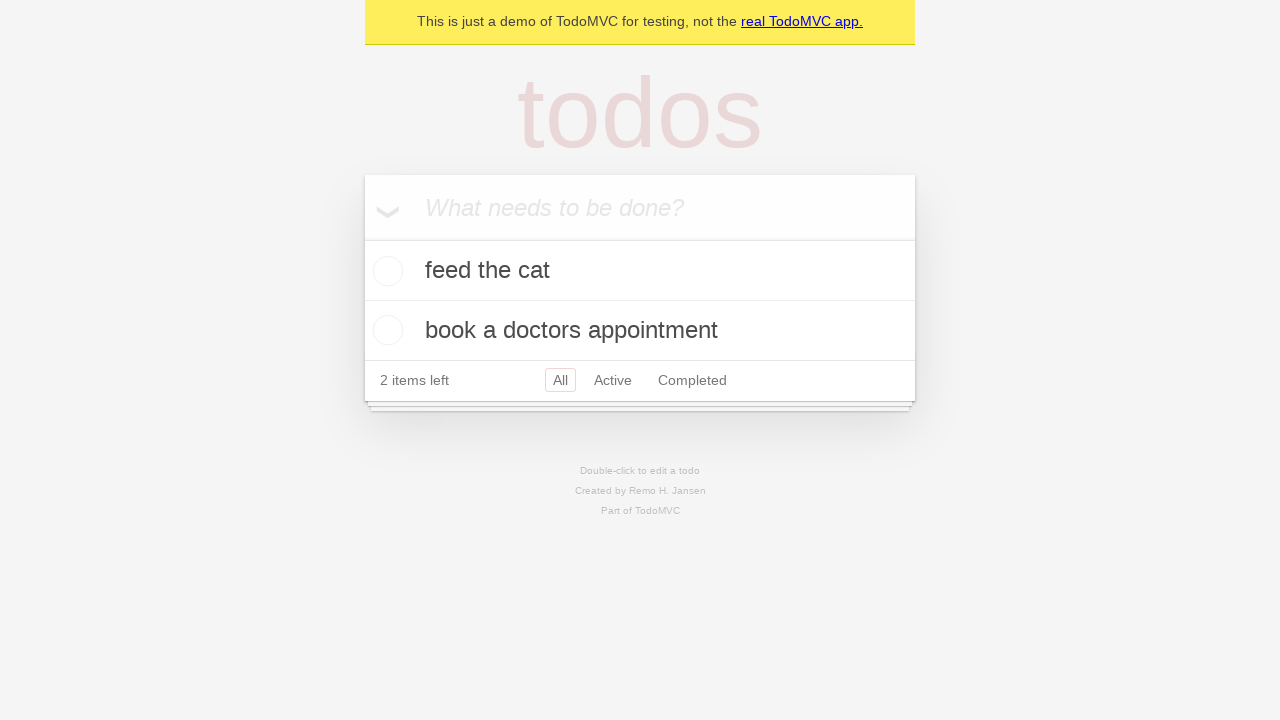

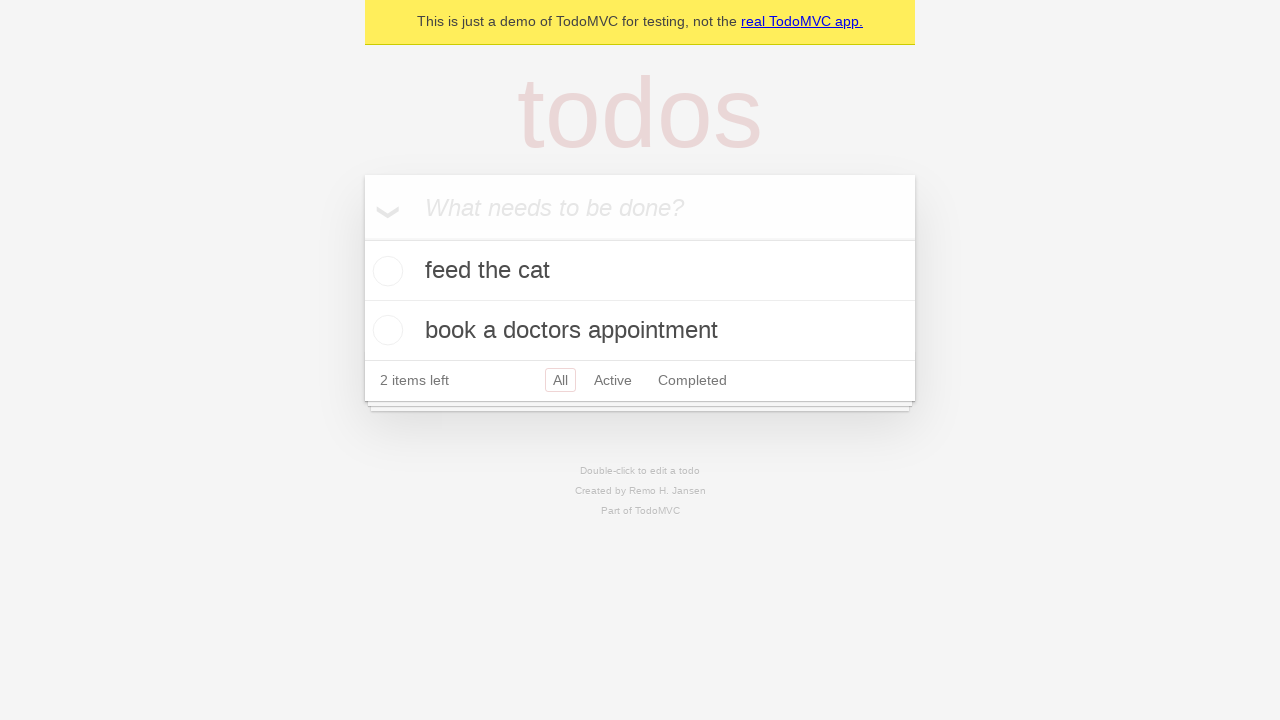